Tests element enabled state by checking if various form elements (email, education, radio buttons, dropdowns, sliders, disabled fields) are enabled and interacts with enabled elements

Starting URL: https://automationfc.github.io/basic-form/index.html

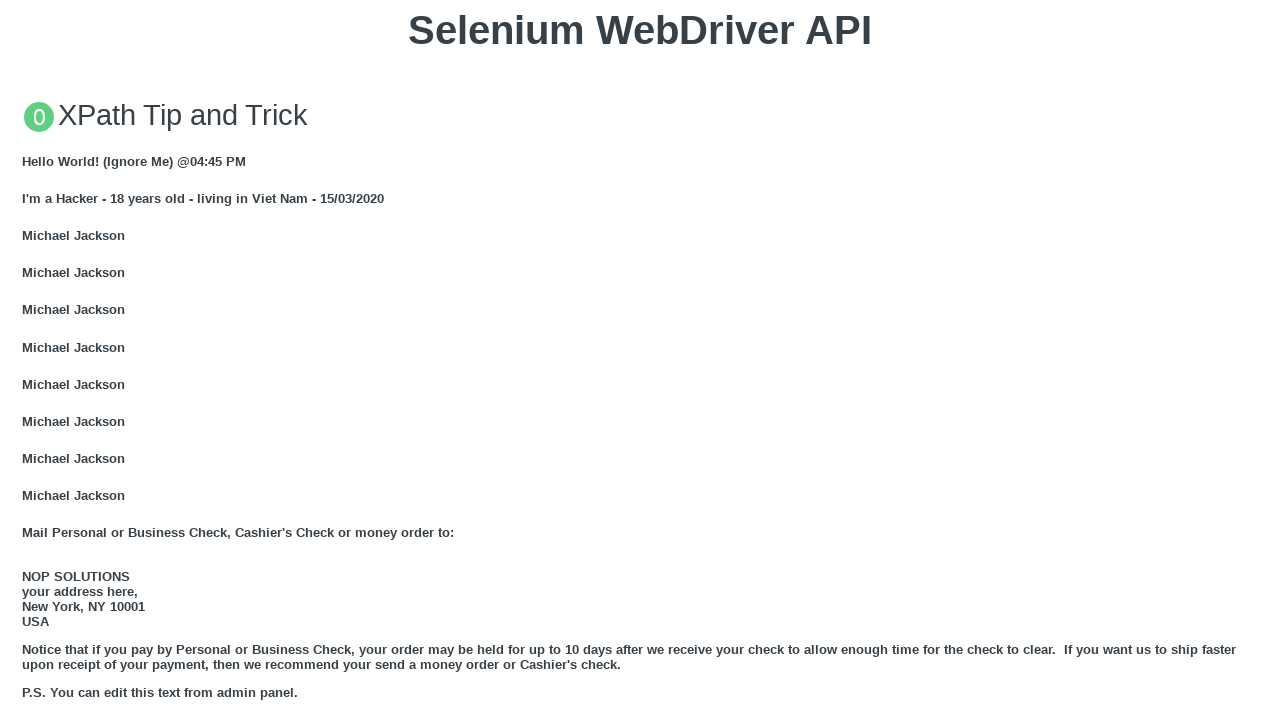

Email textbox is enabled and filled with 'auto' on input#mail
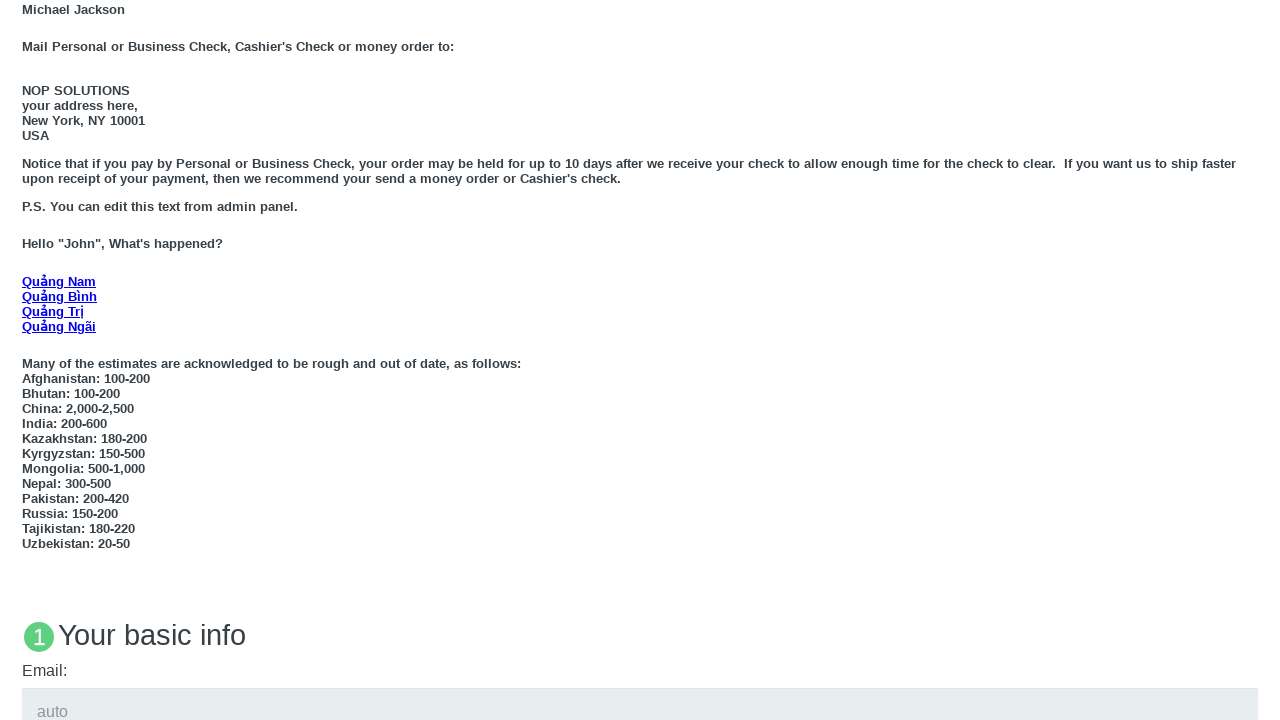

Education textarea is enabled and filled with 'edu' on textarea#edu
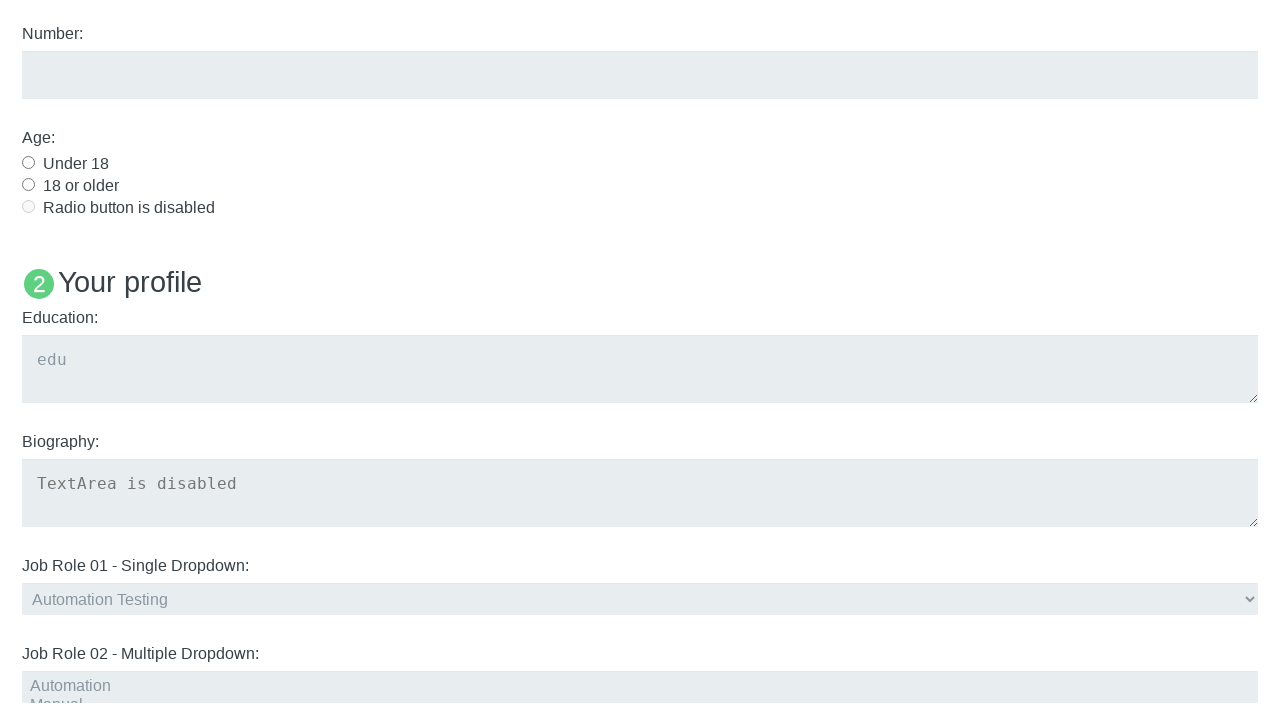

Age 'Under 18' radio button is enabled and clicked at (28, 162) on #under_18
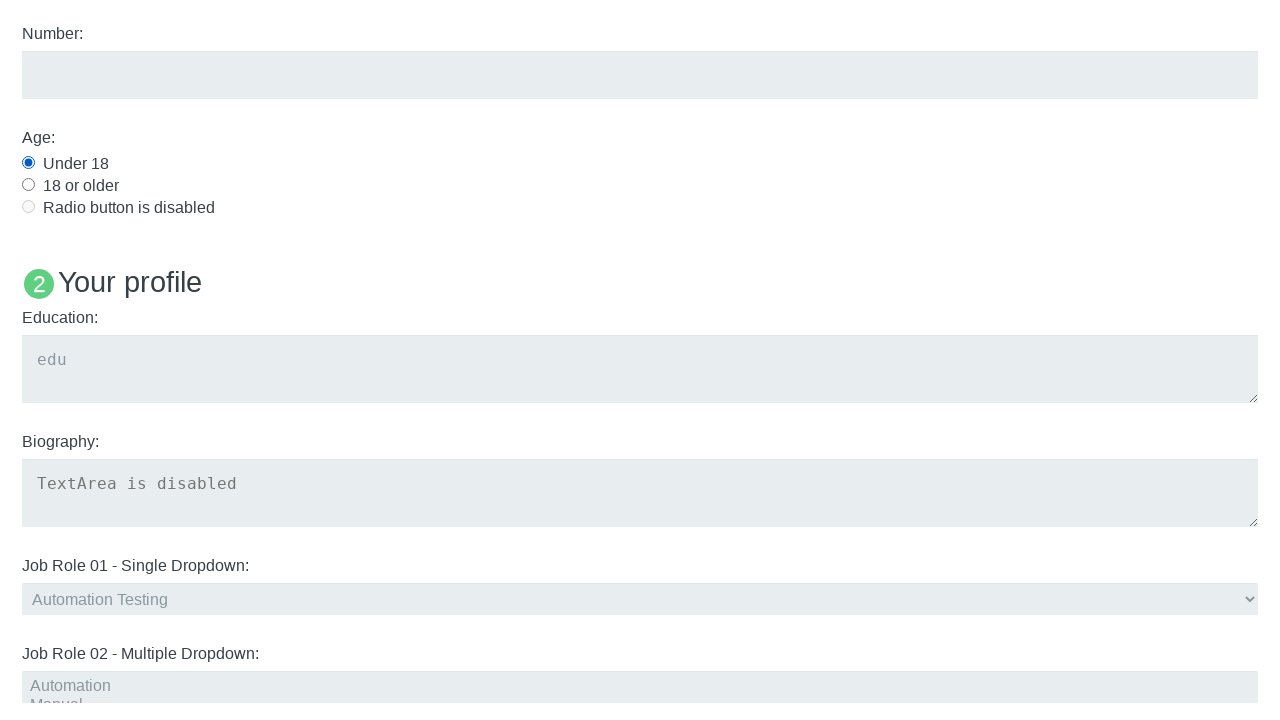

Job role dropdown is enabled and clicked at (640, 599) on select#job1
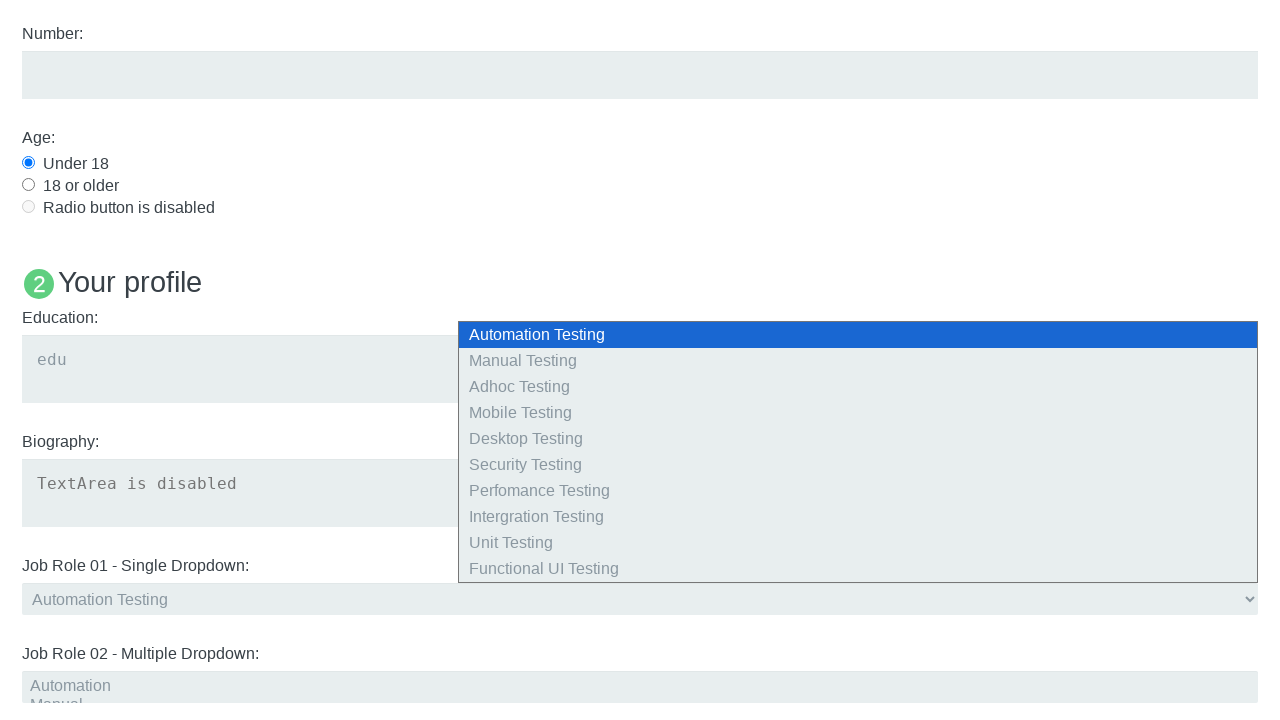

Checked enabled state of development checkbox
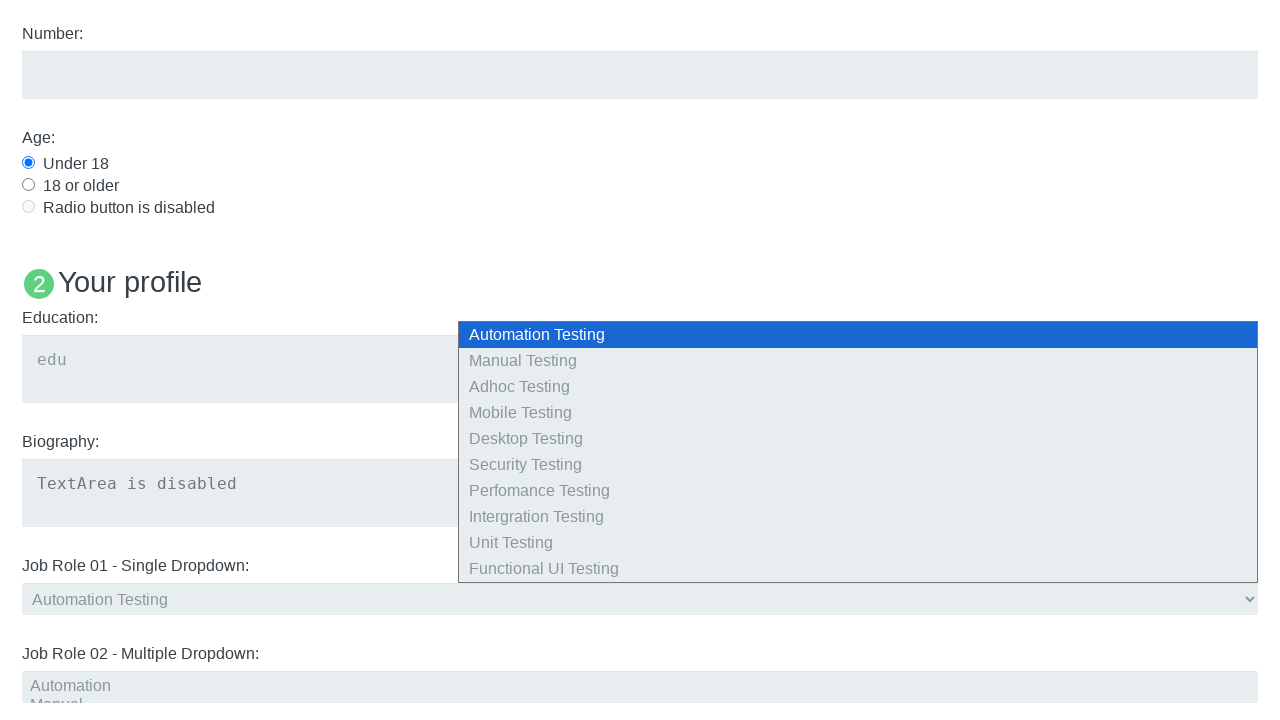

Checked enabled state of slider-1 input
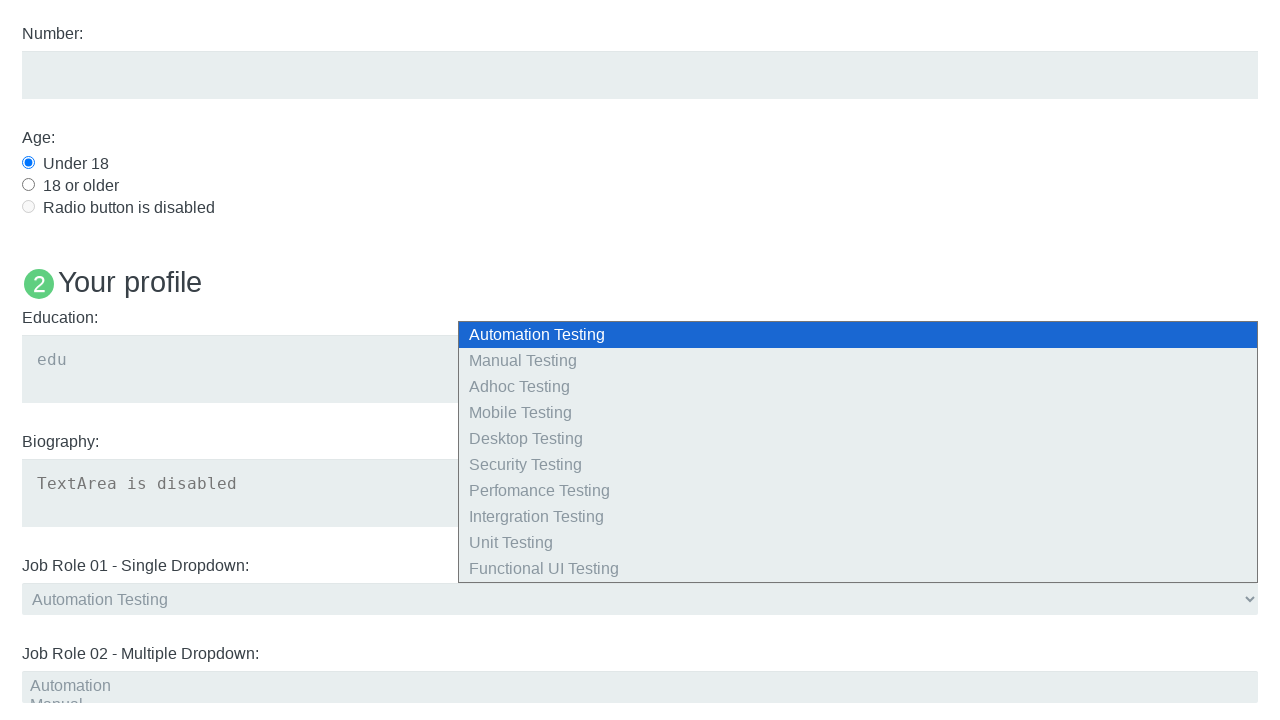

Checked enabled state of 'Name: User5' heading
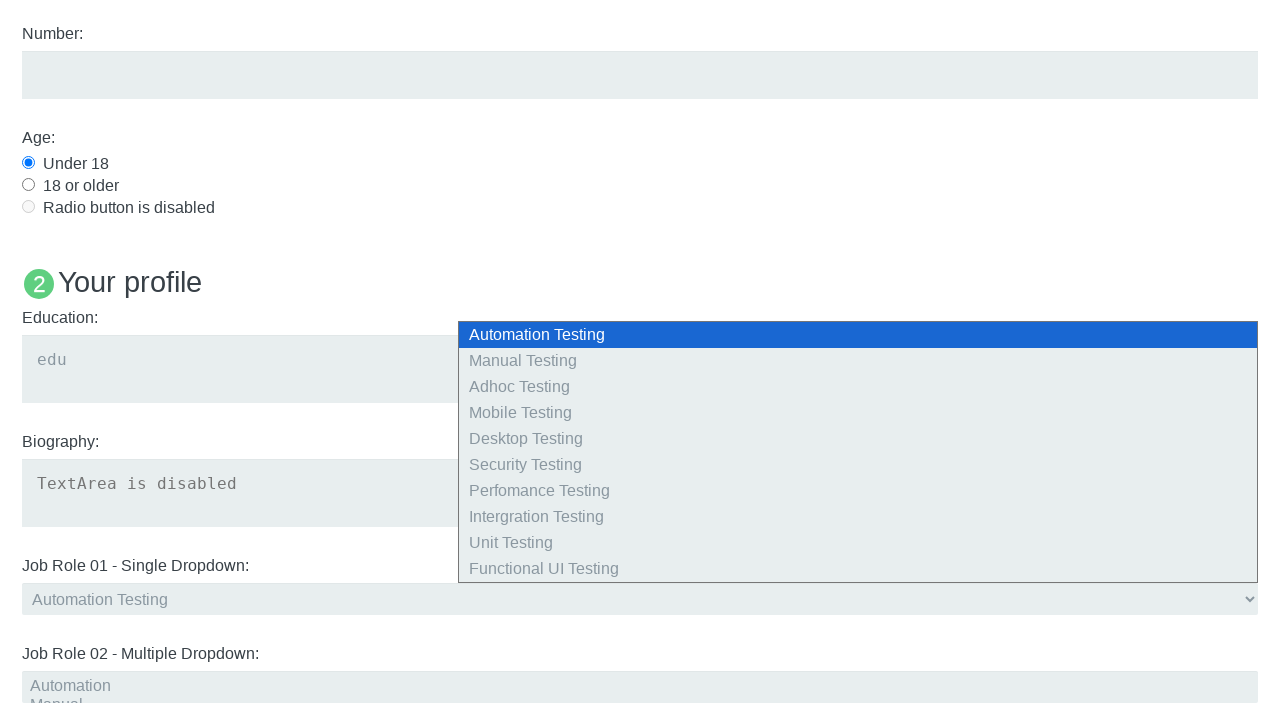

Checked enabled state of slider-1 element
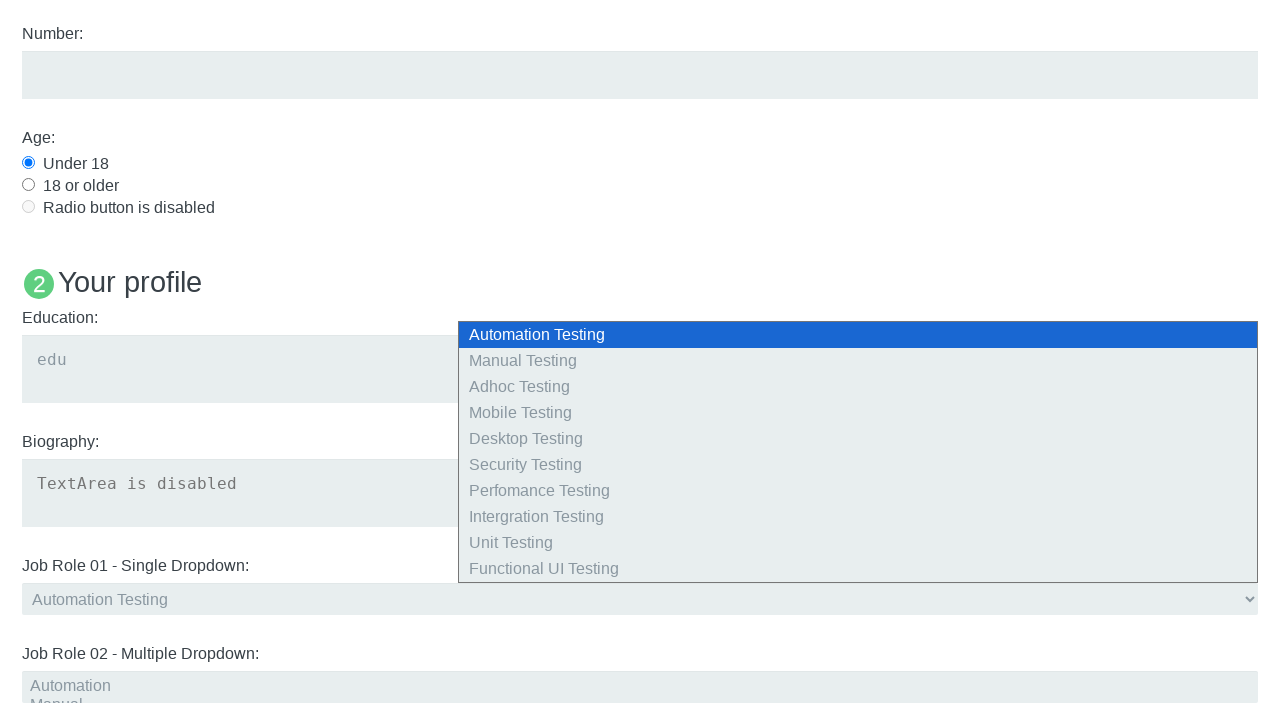

Checked enabled state of disable_password field
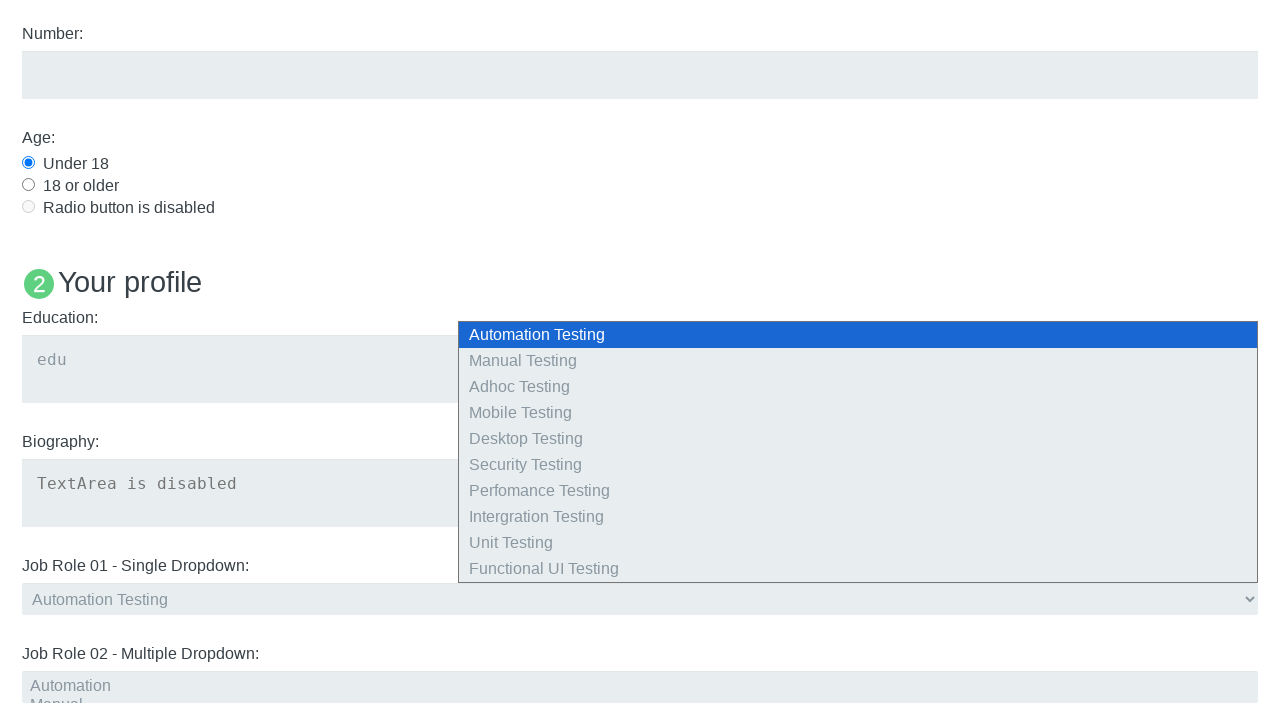

Checked enabled state of radio-disabled element
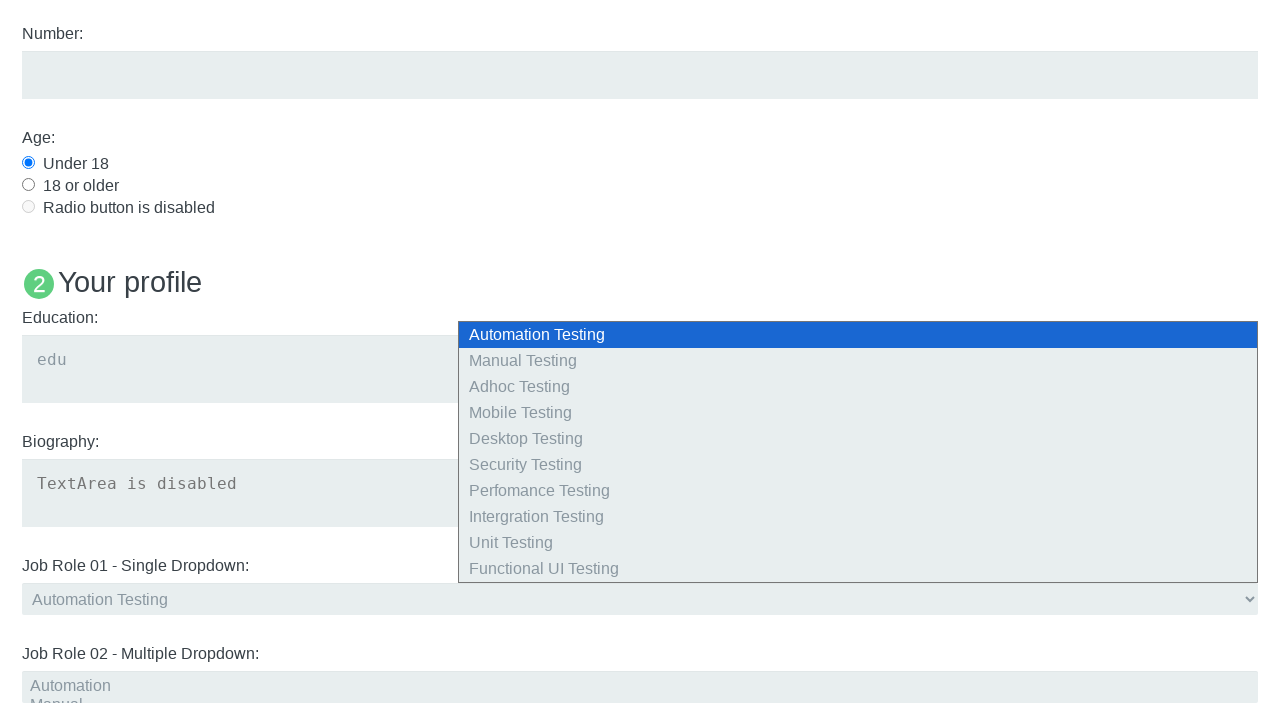

Checked enabled state of job3 dropdown
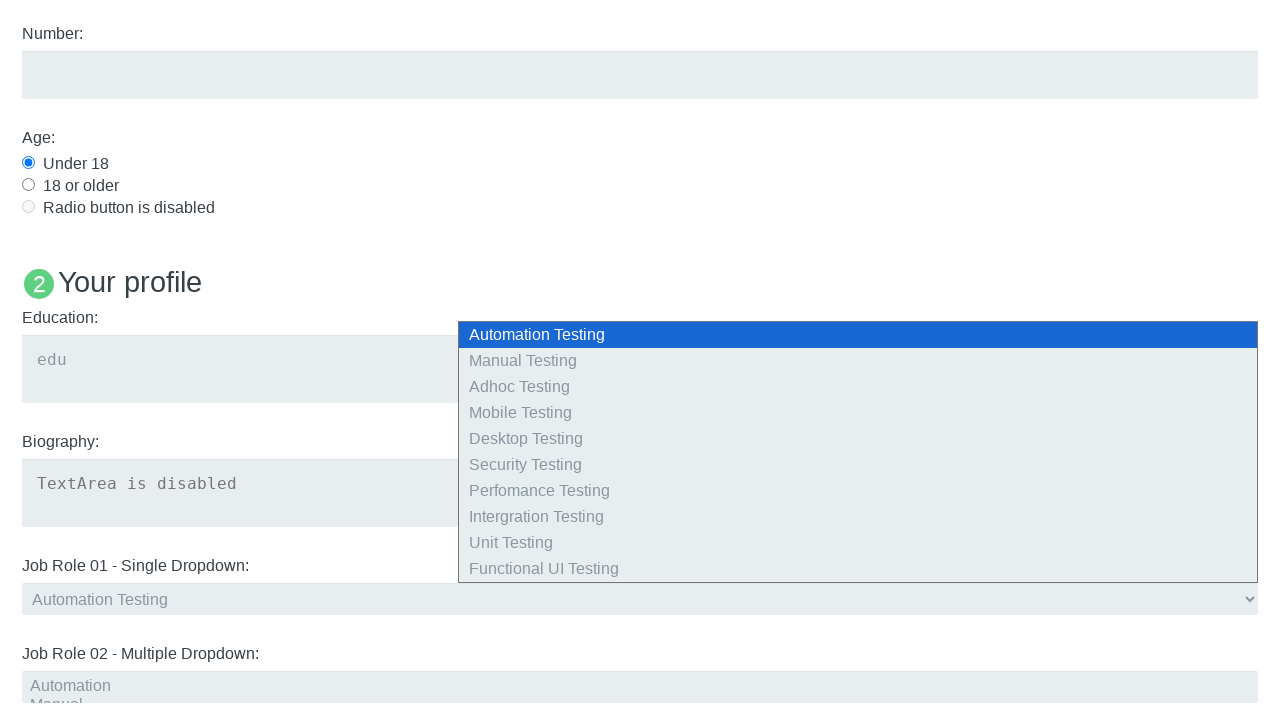

Checked enabled state of bio textarea
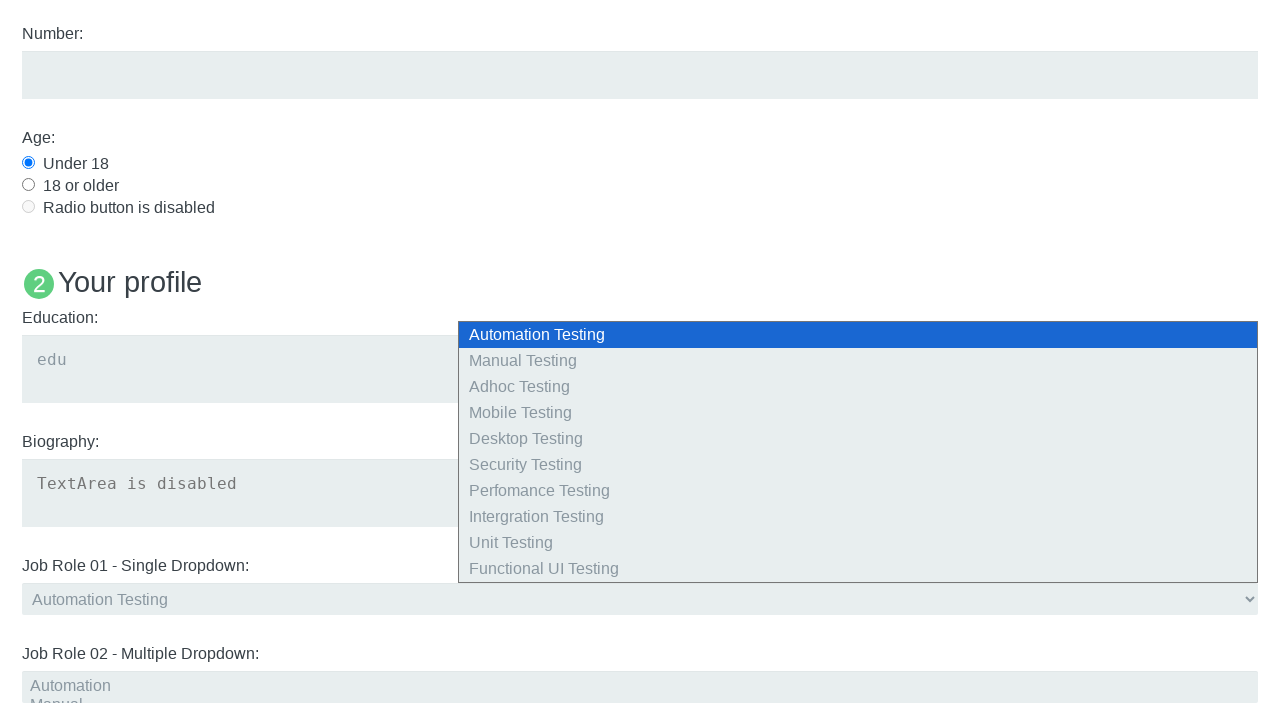

Checked enabled state of check-disbaled checkbox
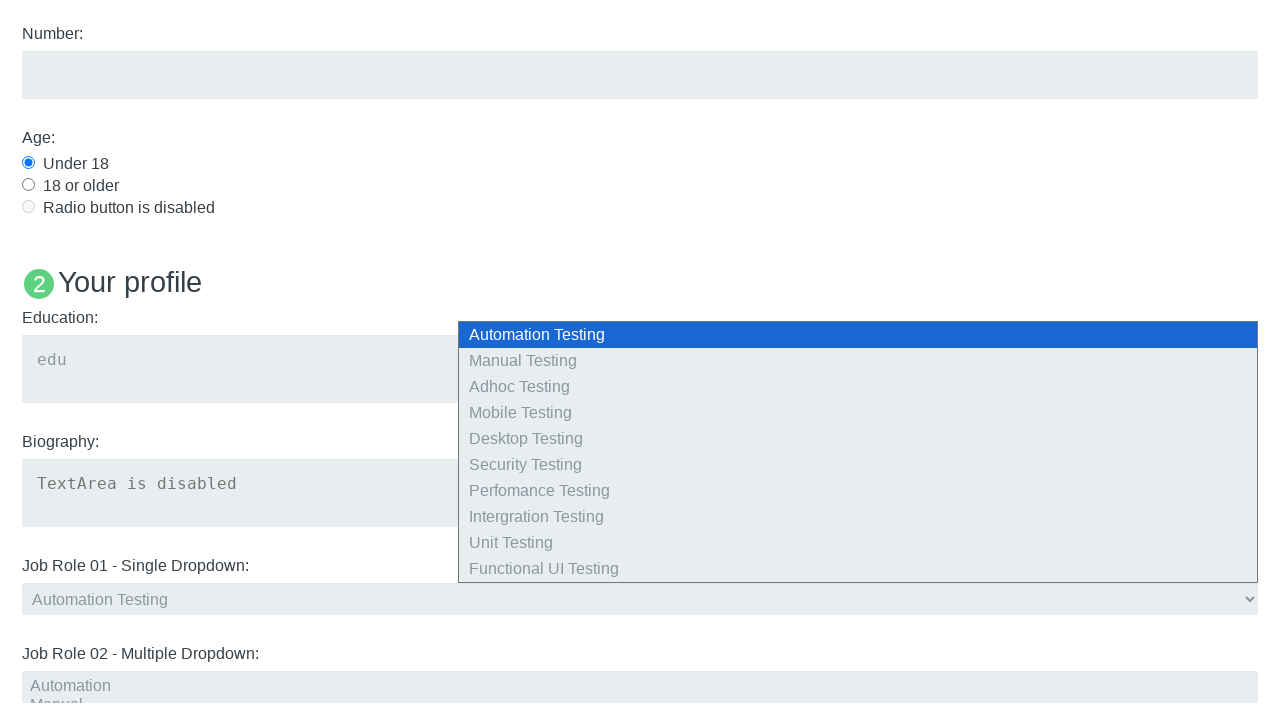

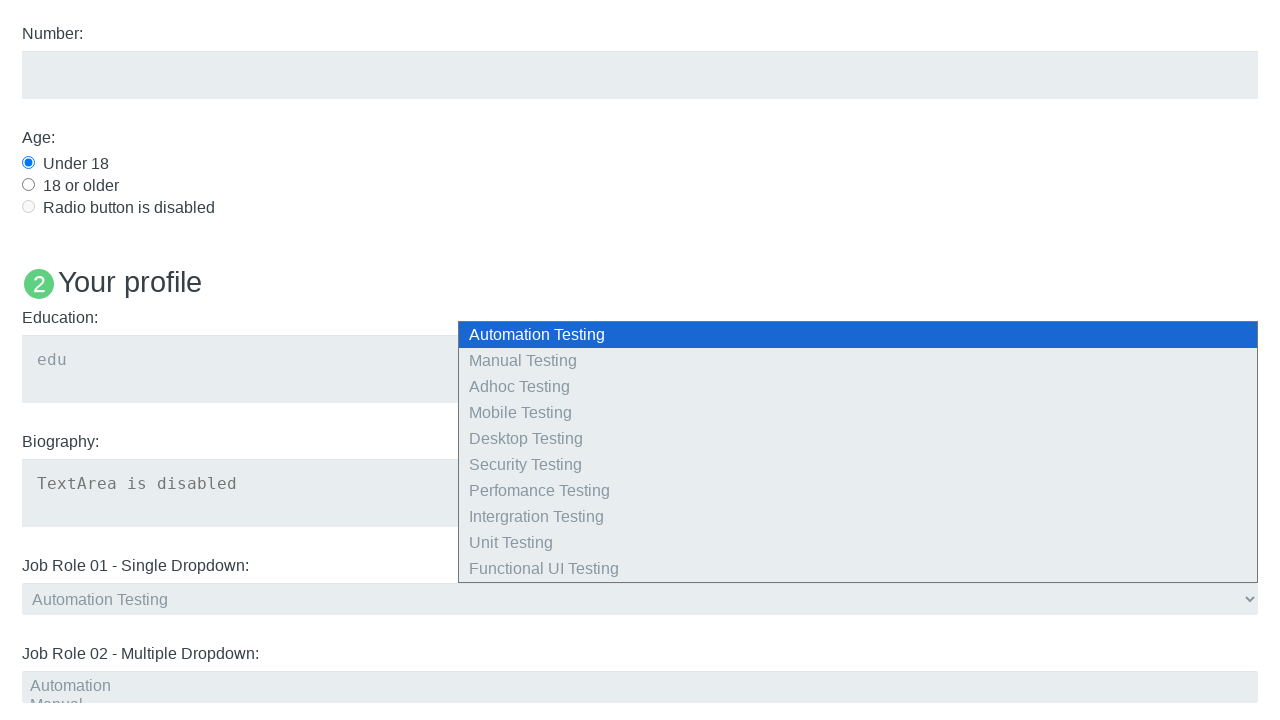